Tests dynamic properties page by waiting for a button element that becomes visible after a delay, verifying that dynamic content loading works correctly.

Starting URL: https://demoqa.com/dynamic-properties

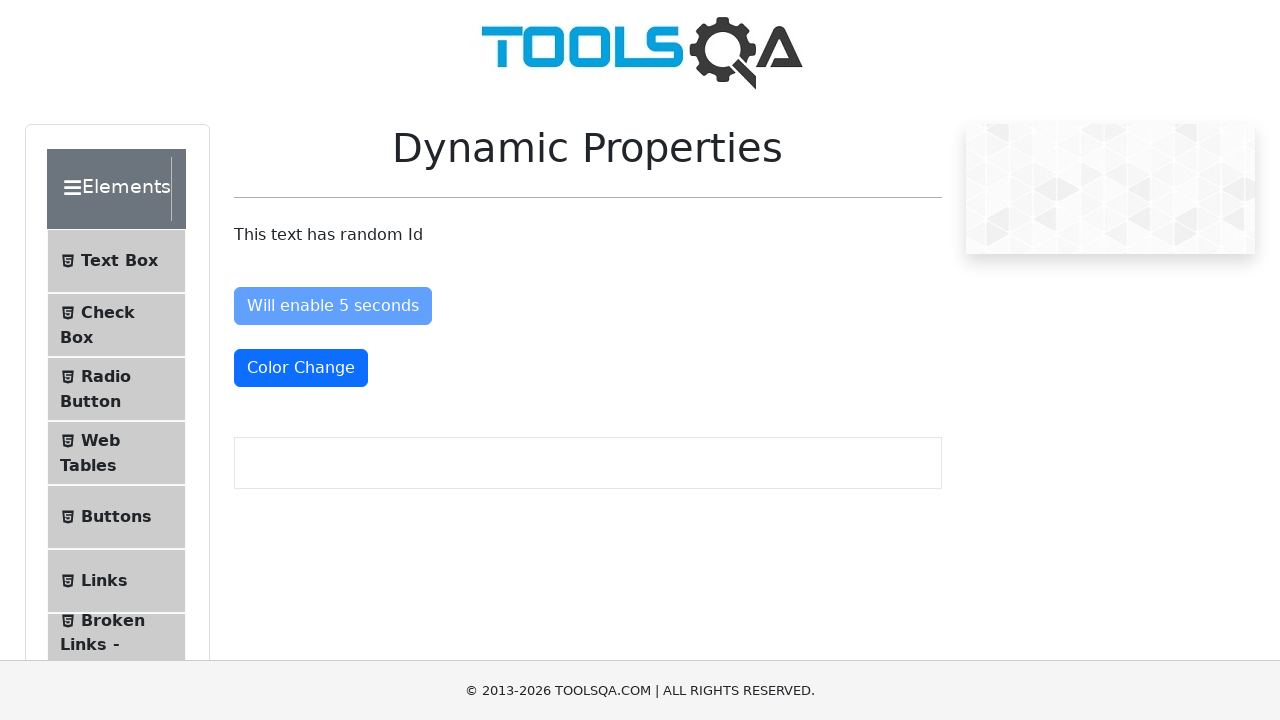

Navigated to dynamic properties page
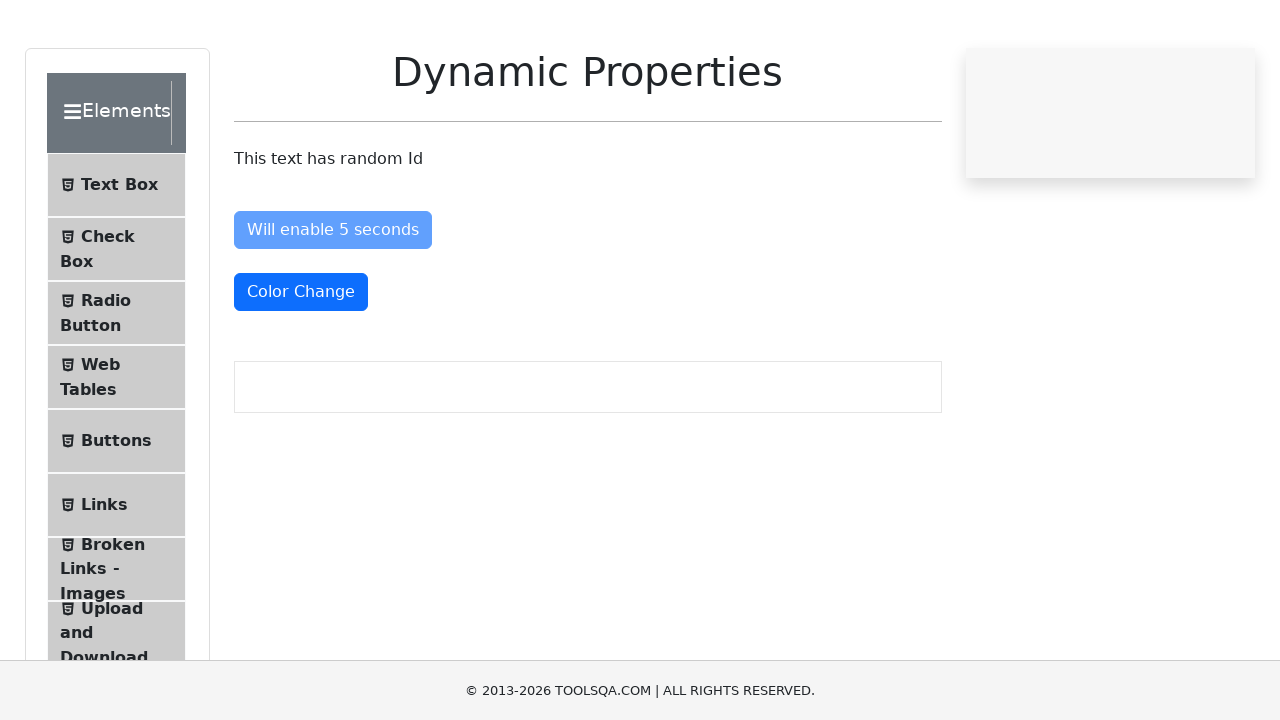

Waited for button to become visible after 5 second delay
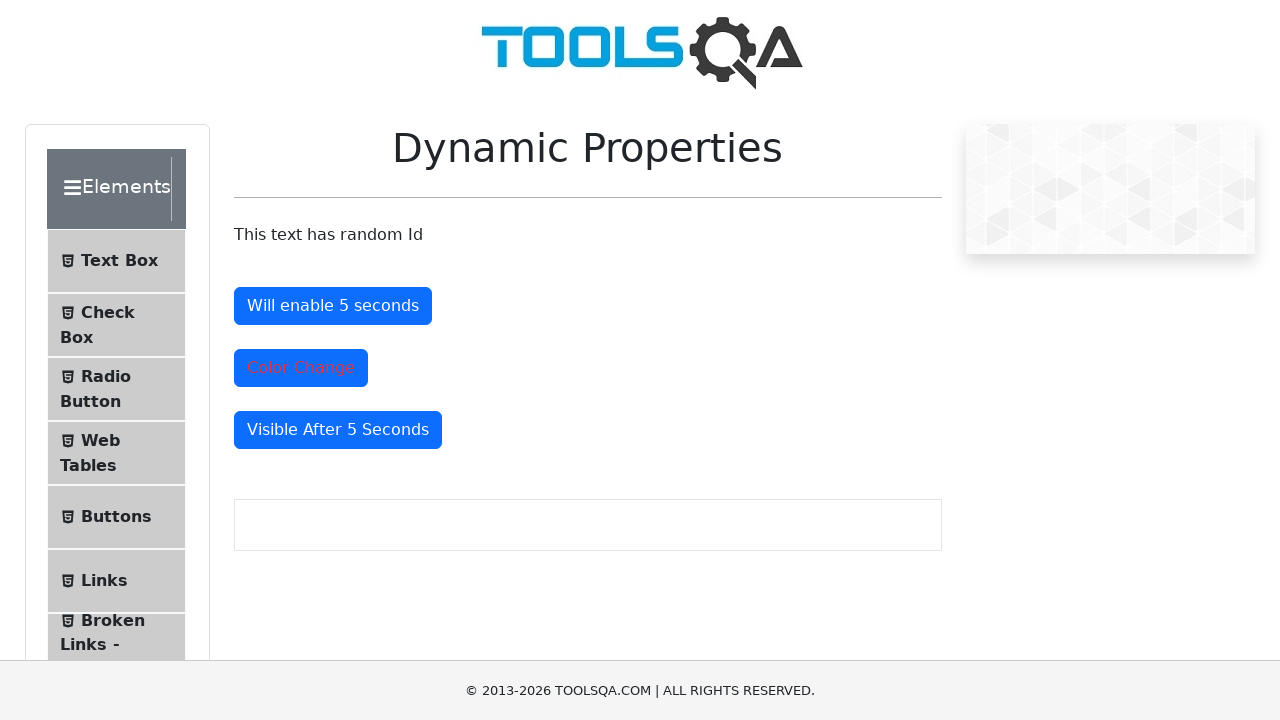

Verified that dynamic button element is visible
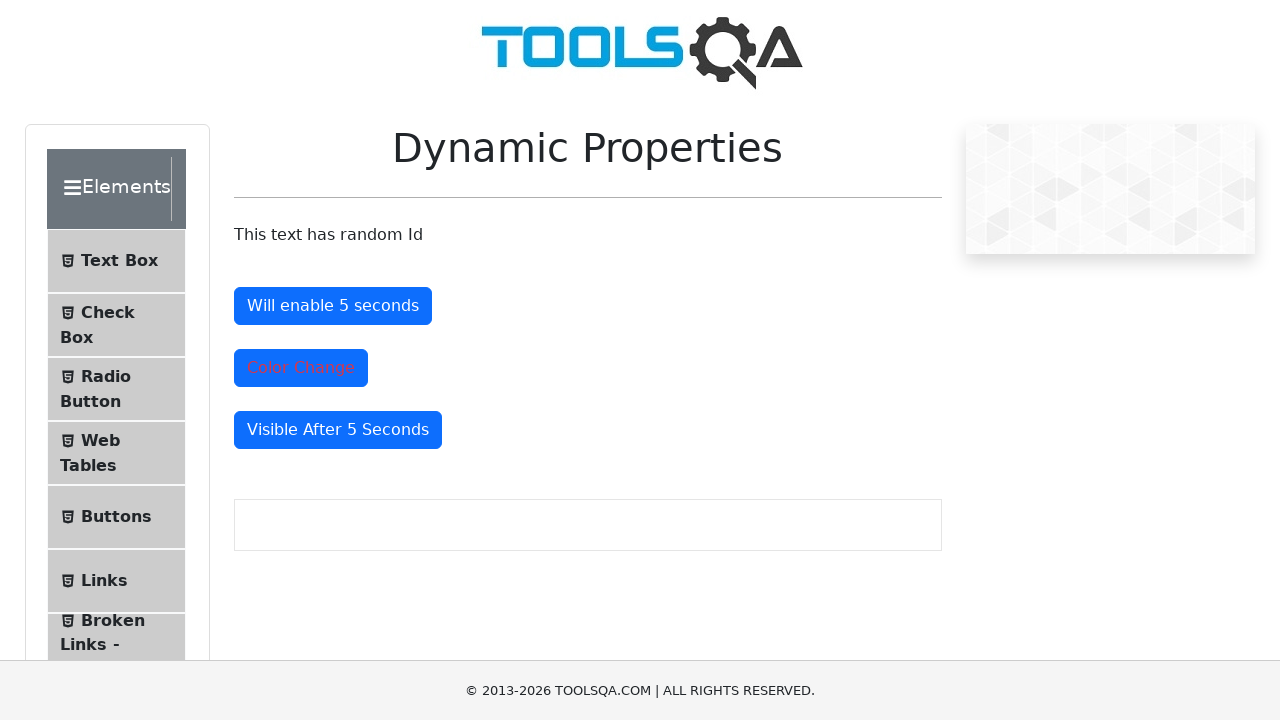

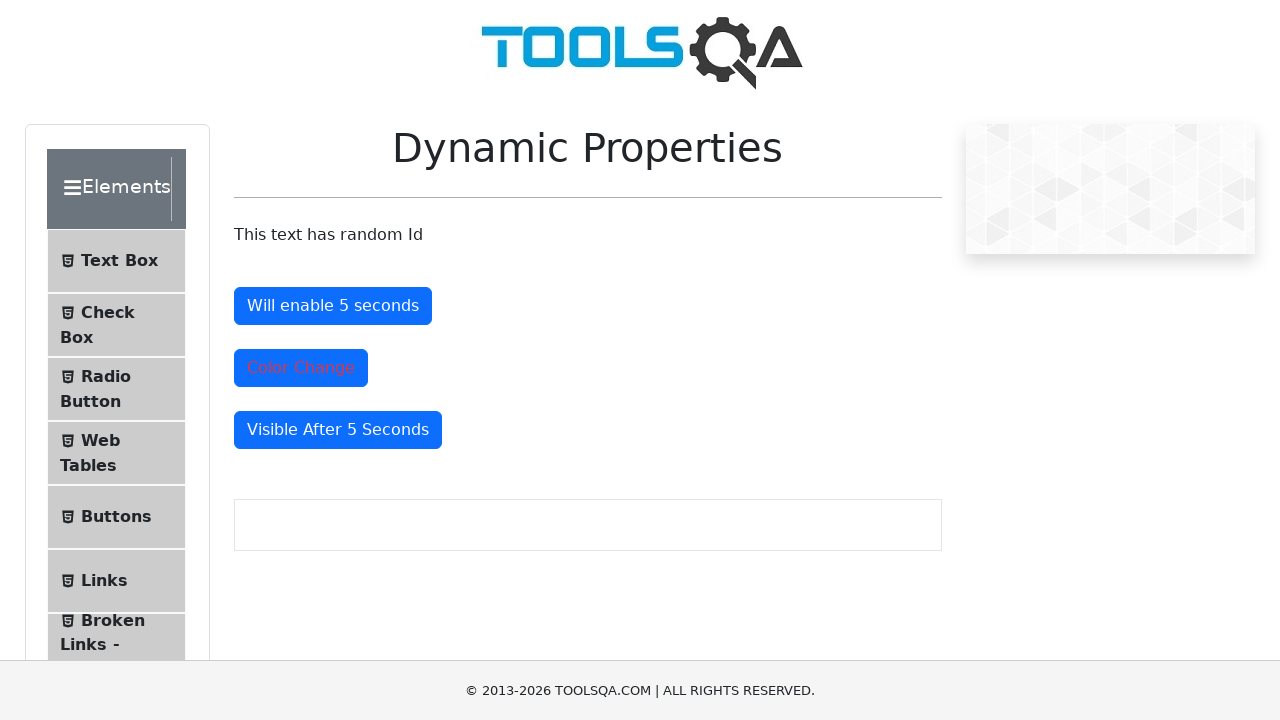